Tests the dynamic controls page by verifying a textbox starts disabled, clicking the Enable button, waiting for it to become enabled, and verifying the success message appears.

Starting URL: https://the-internet.herokuapp.com/dynamic_controls

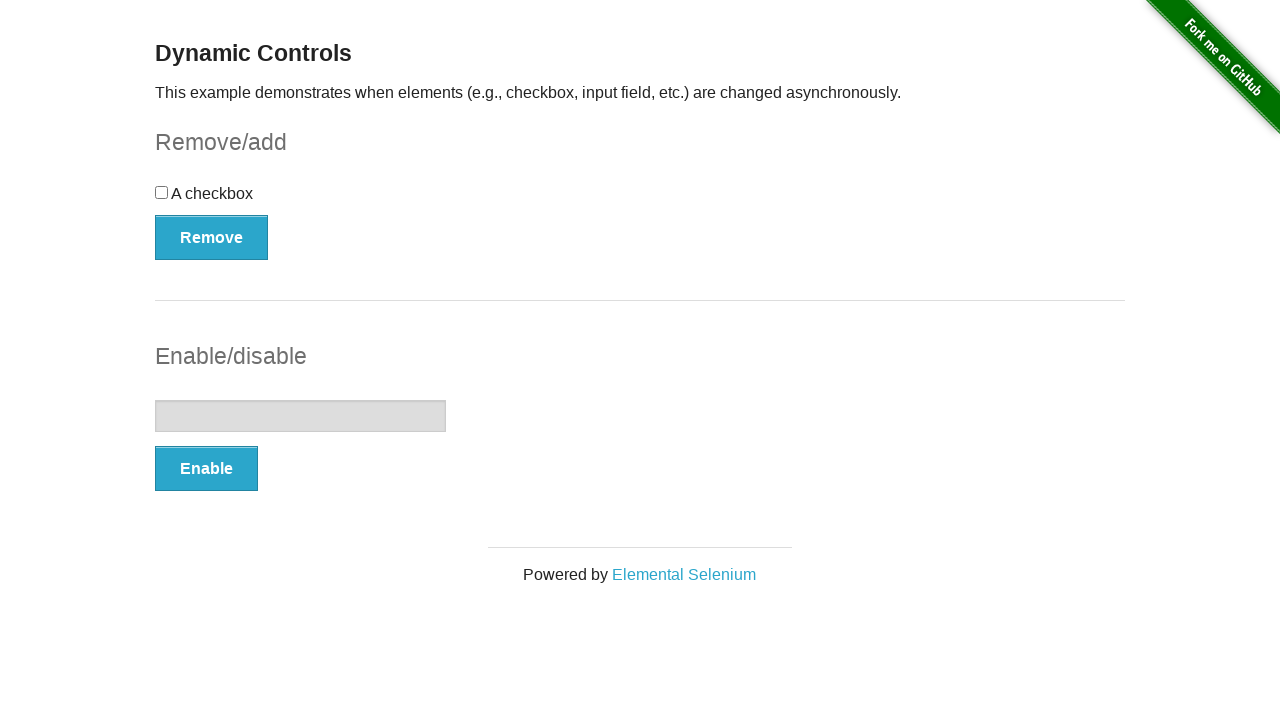

Verified textbox is initially disabled
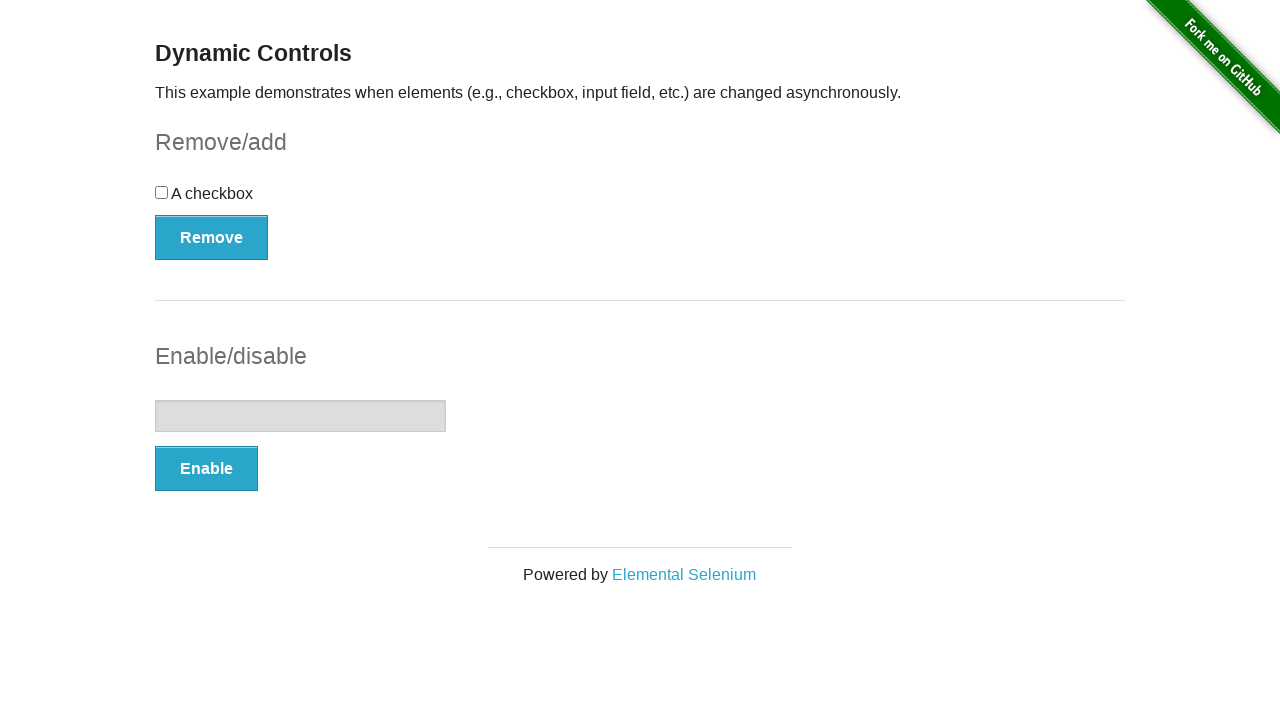

Clicked the Enable button at (206, 469) on button[onclick='swapInput()']
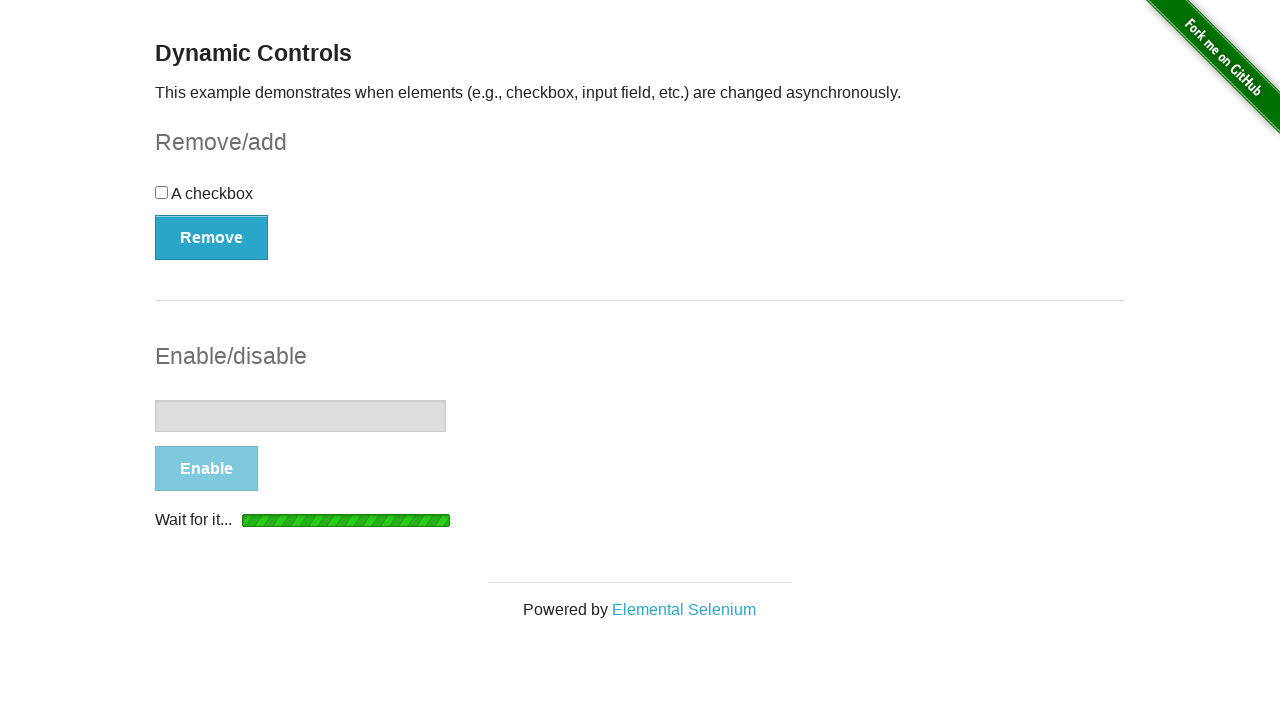

Waited for textbox to become enabled
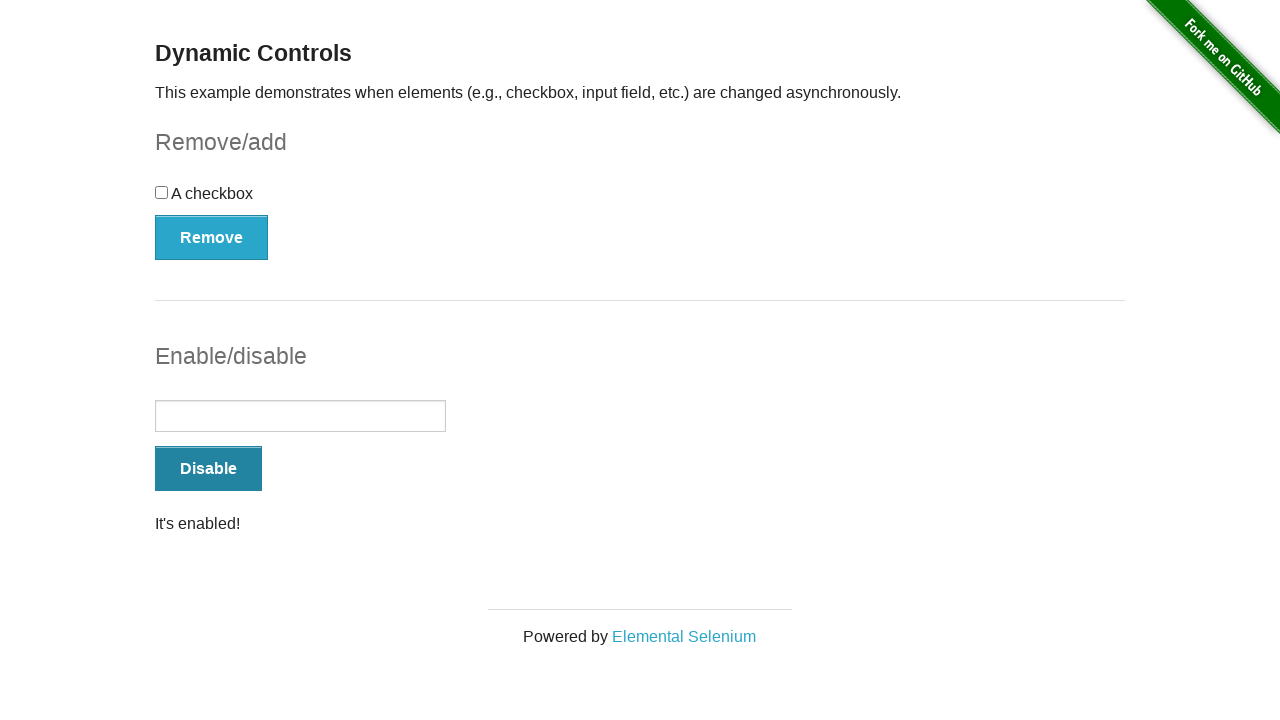

Verified success message 'It's enabled!' is displayed
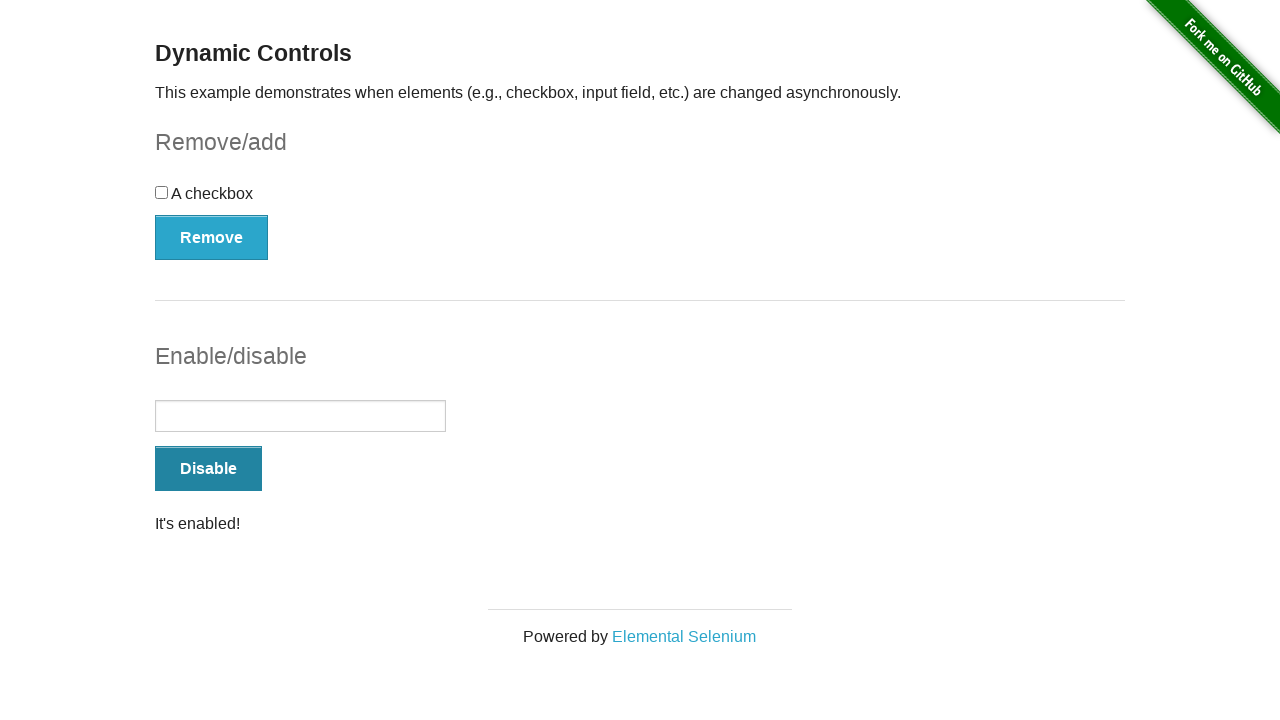

Verified textbox is now enabled
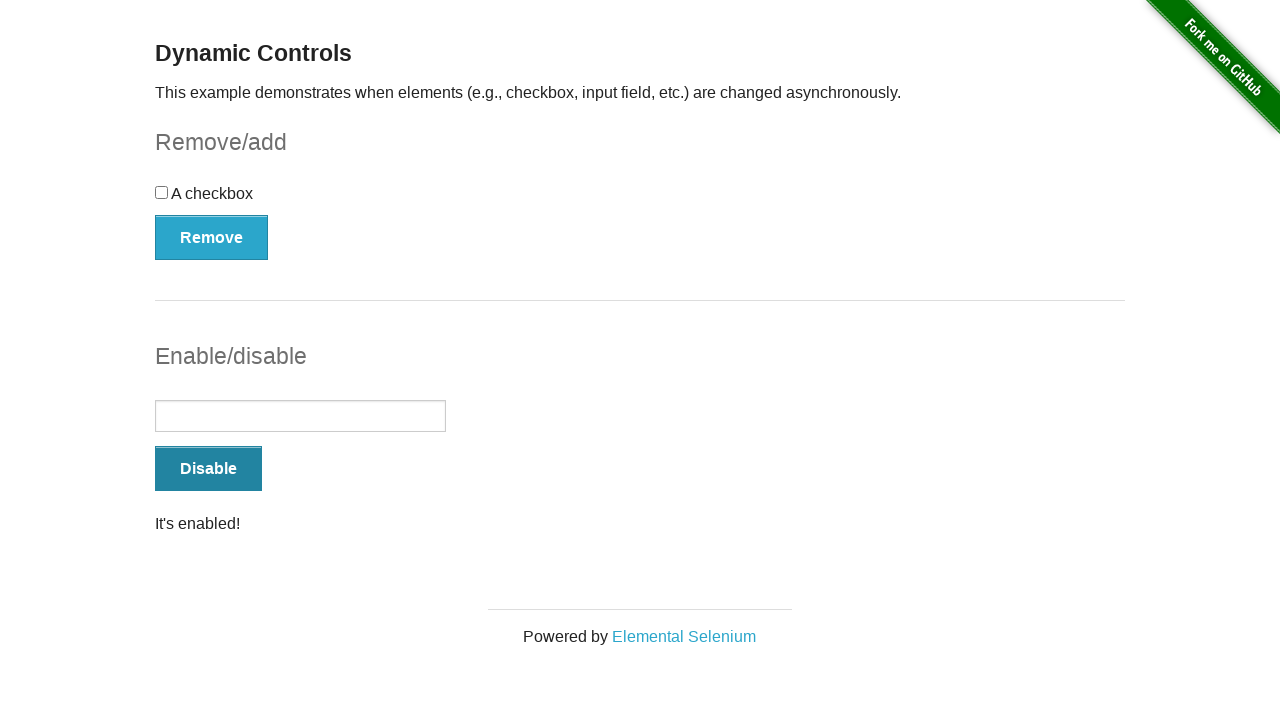

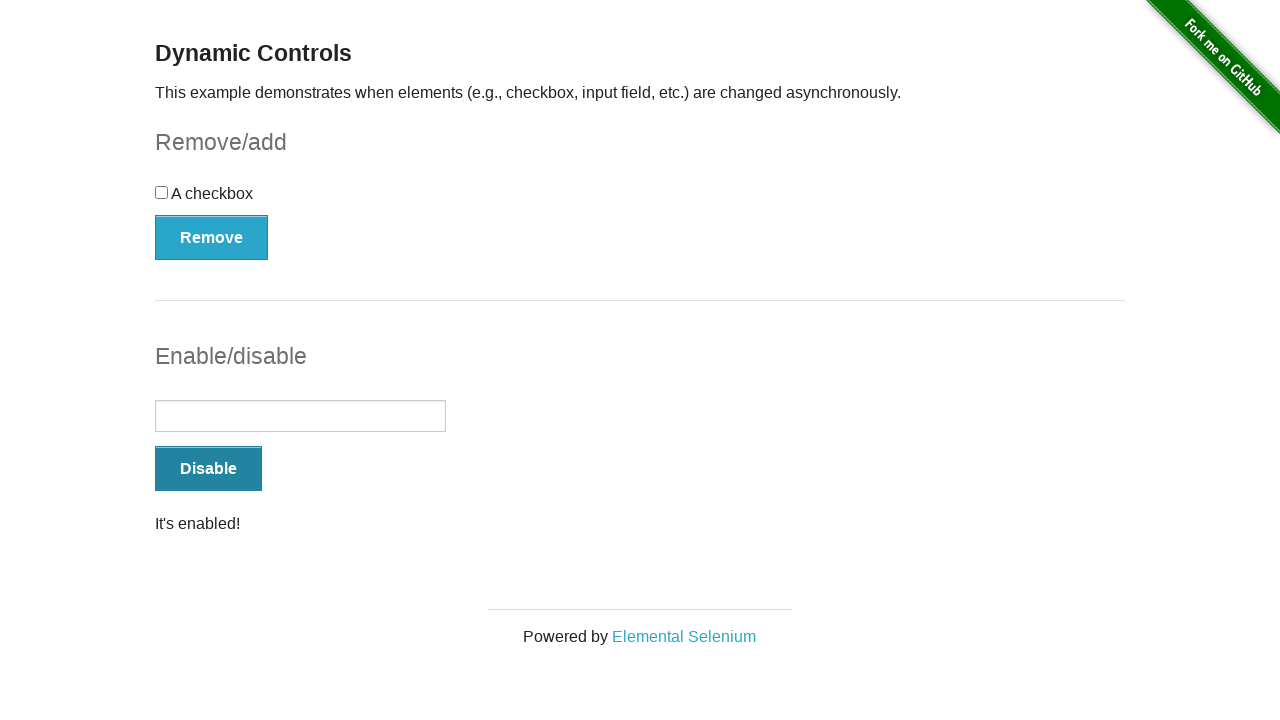